Navigates to Rahul Shetty Academy homepage and verifies the page loads successfully by checking the page title.

Starting URL: https://www.rahulshettyacademy.com/

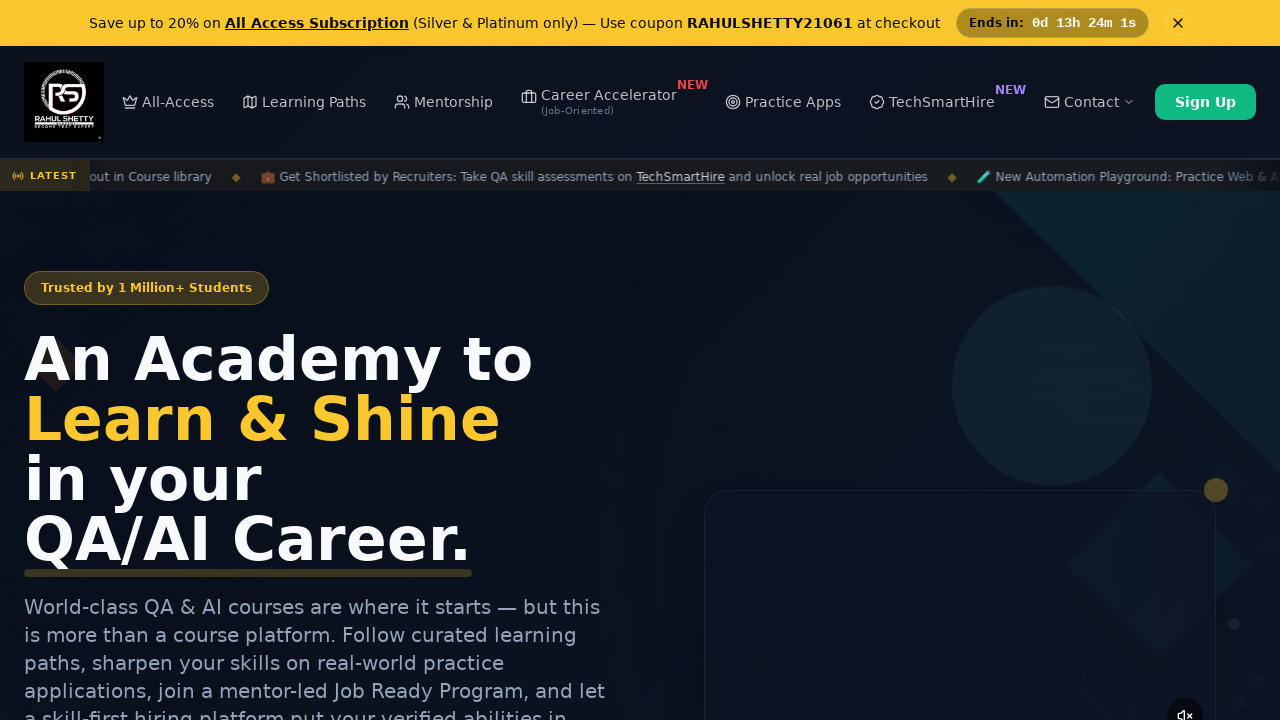

Navigated to Rahul Shetty Academy homepage
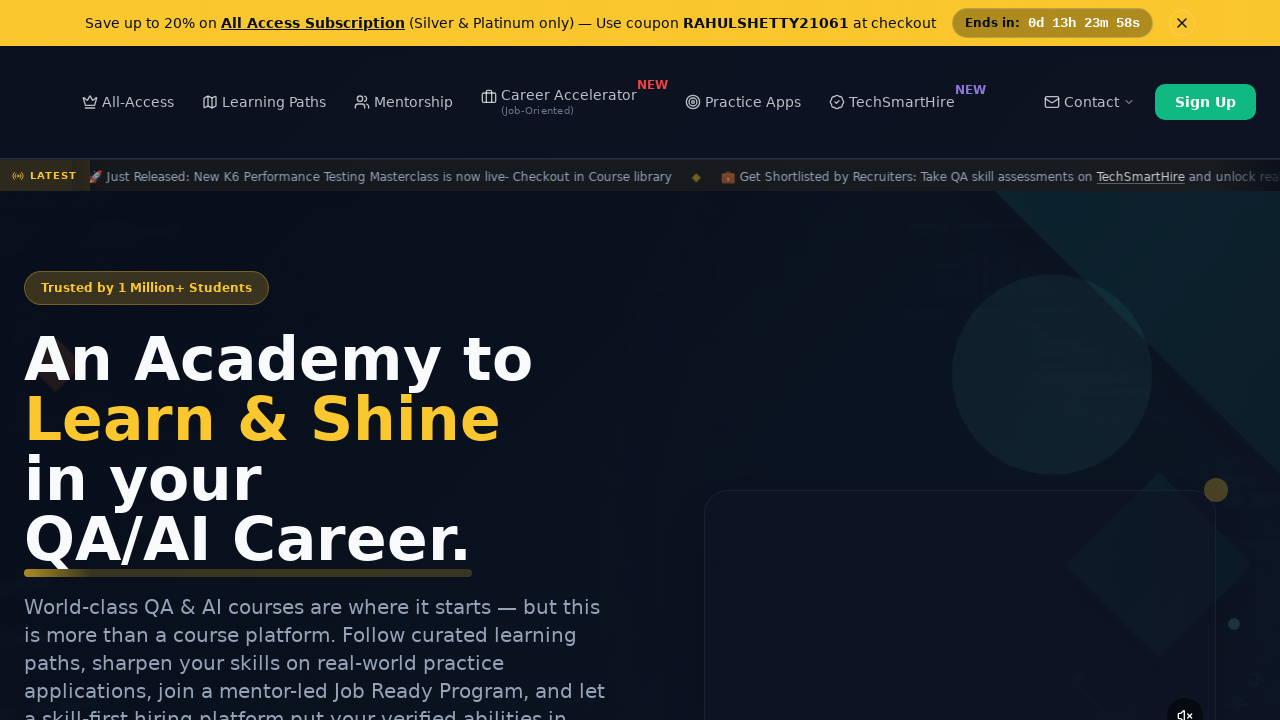

Page fully loaded (DOM content loaded)
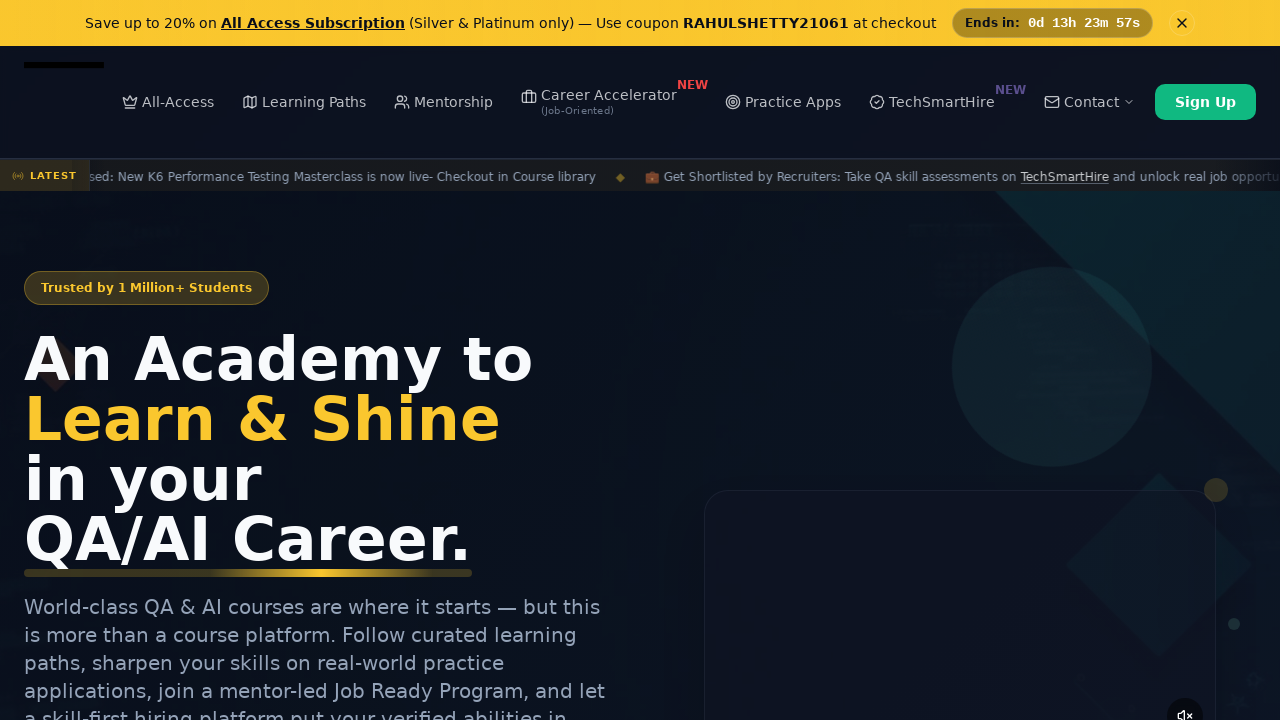

Retrieved page title: Rahul Shetty Academy | QA Automation, Playwright, AI Testing & Online Training
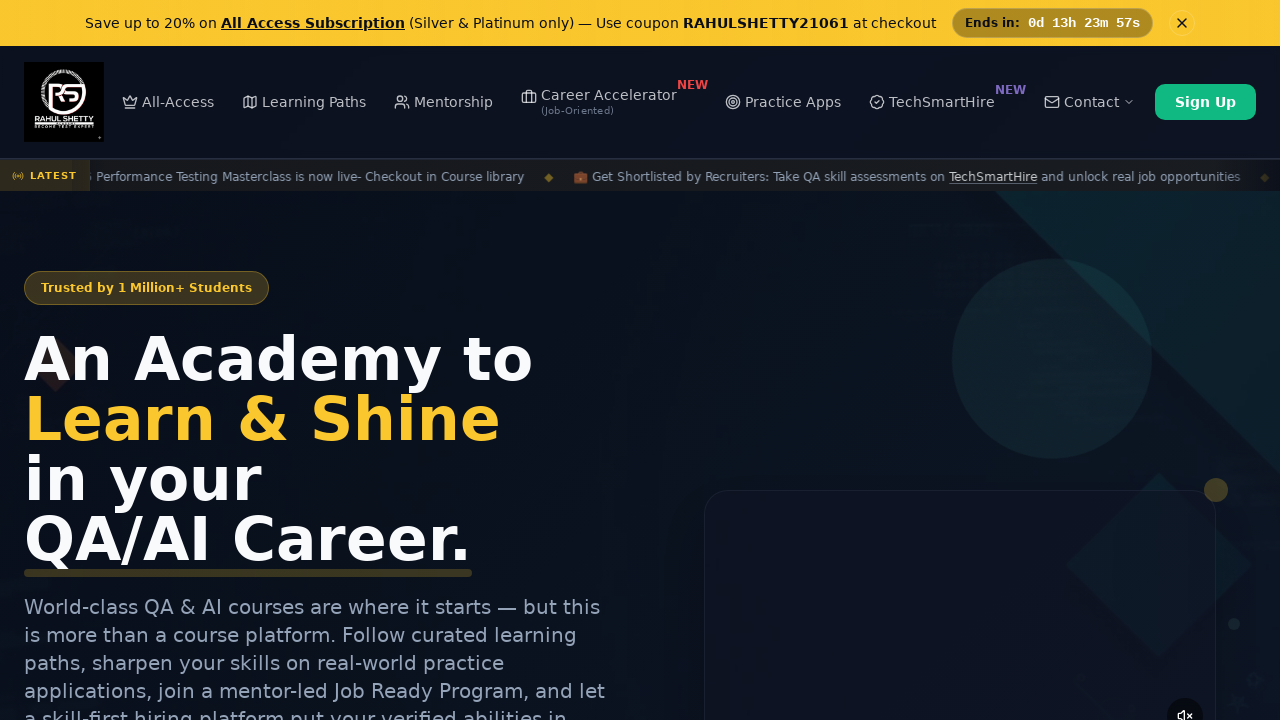

Retrieved current URL: https://rahulshettyacademy.com/
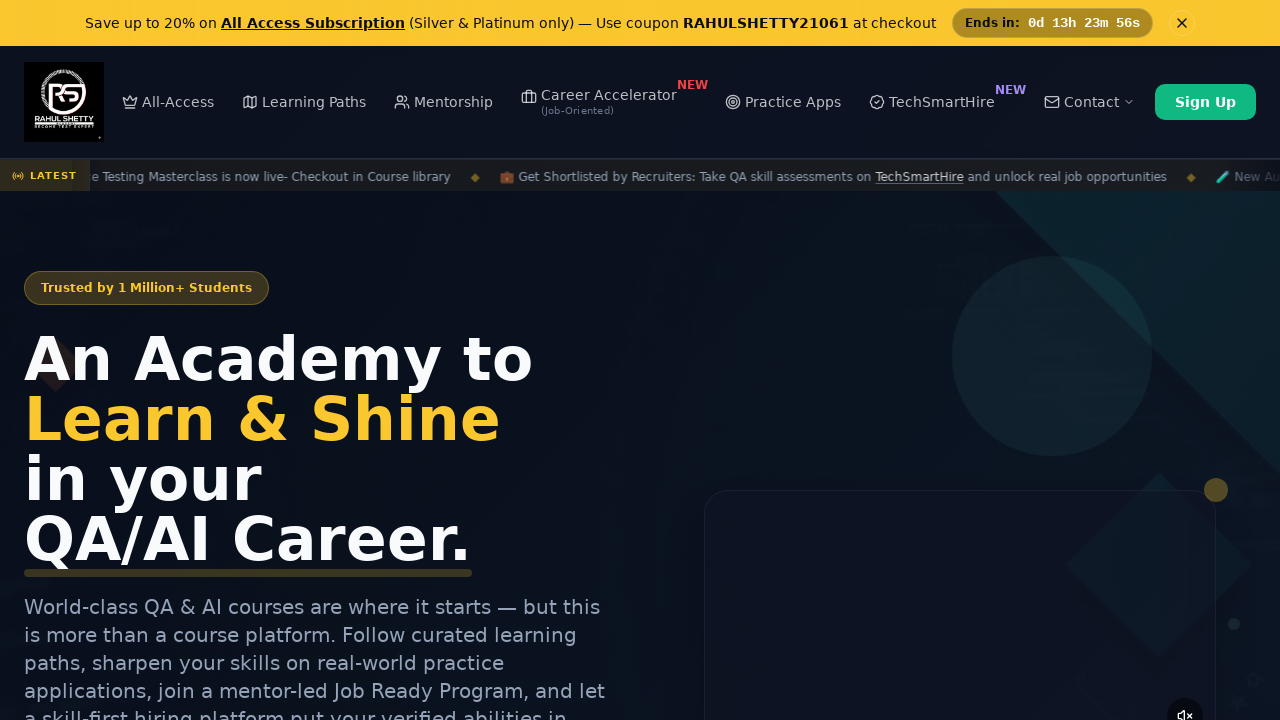

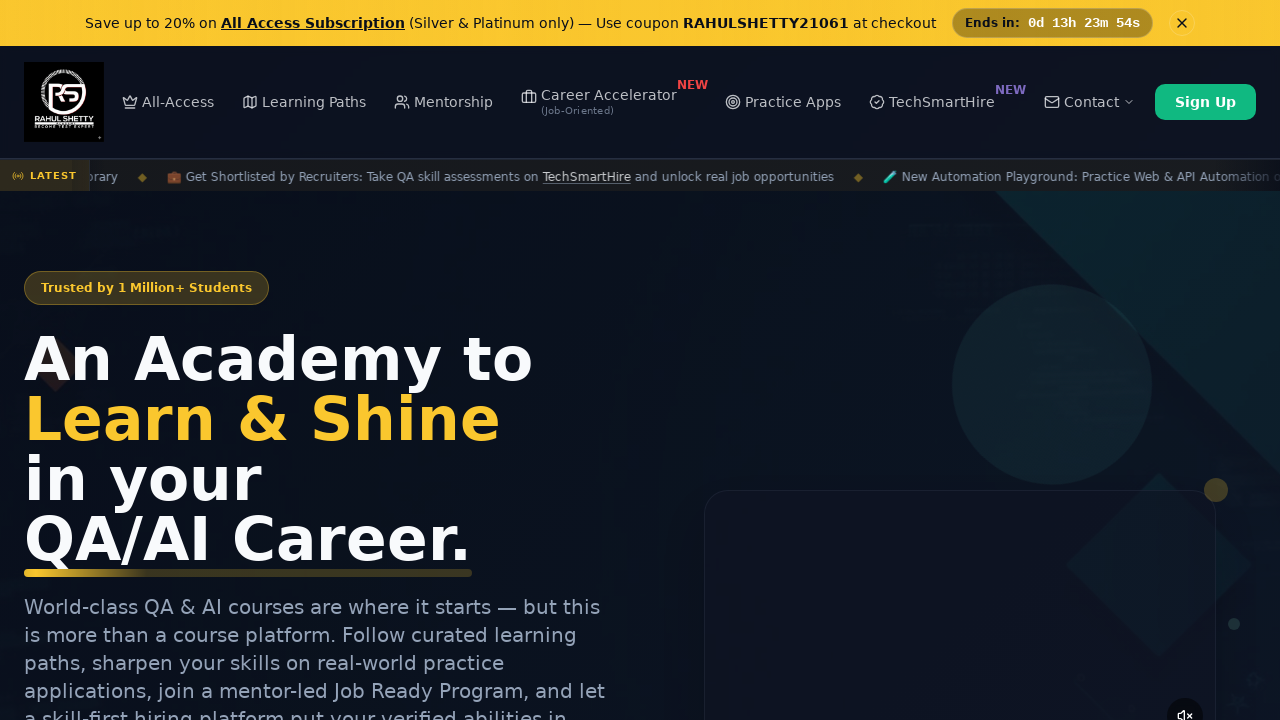